Tests dynamic loading functionality where content becomes visible after clicking a start button

Starting URL: https://the-internet.herokuapp.com/dynamic_loading/1

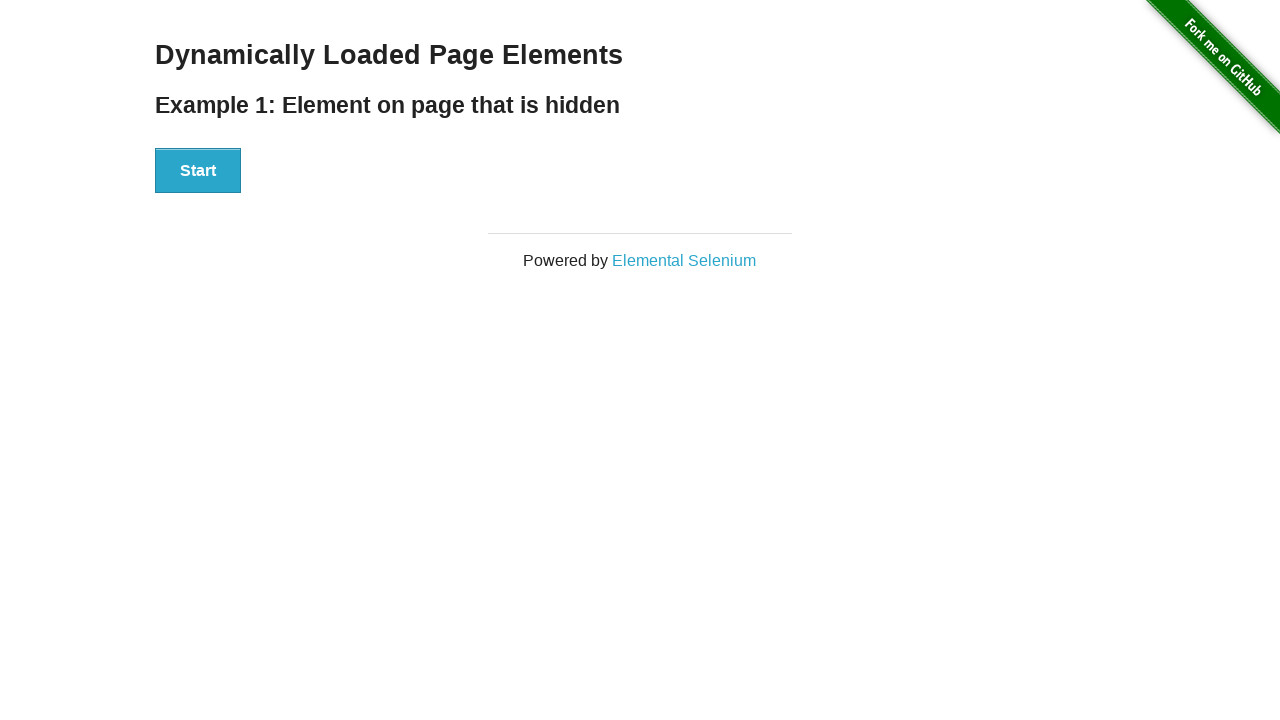

Clicked the start button to initiate dynamic loading at (198, 171) on xpath=//div[@id='start']/button
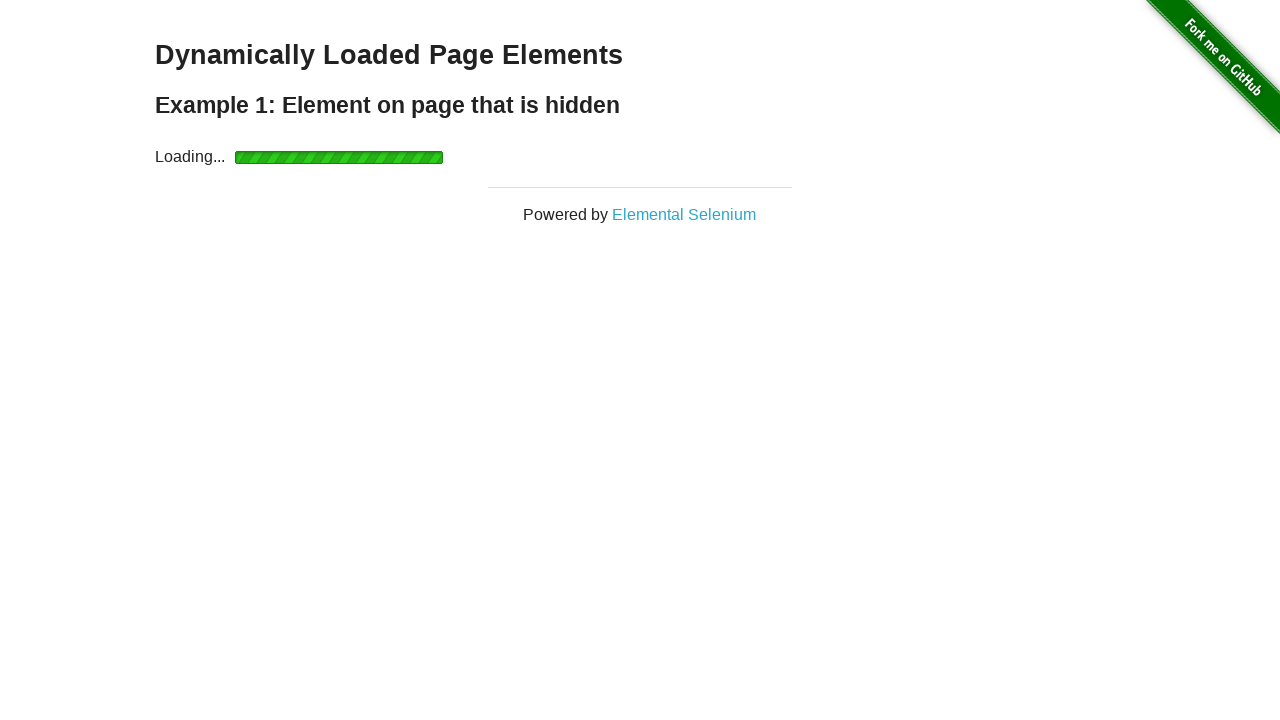

Dynamic content became visible after waiting for finish element
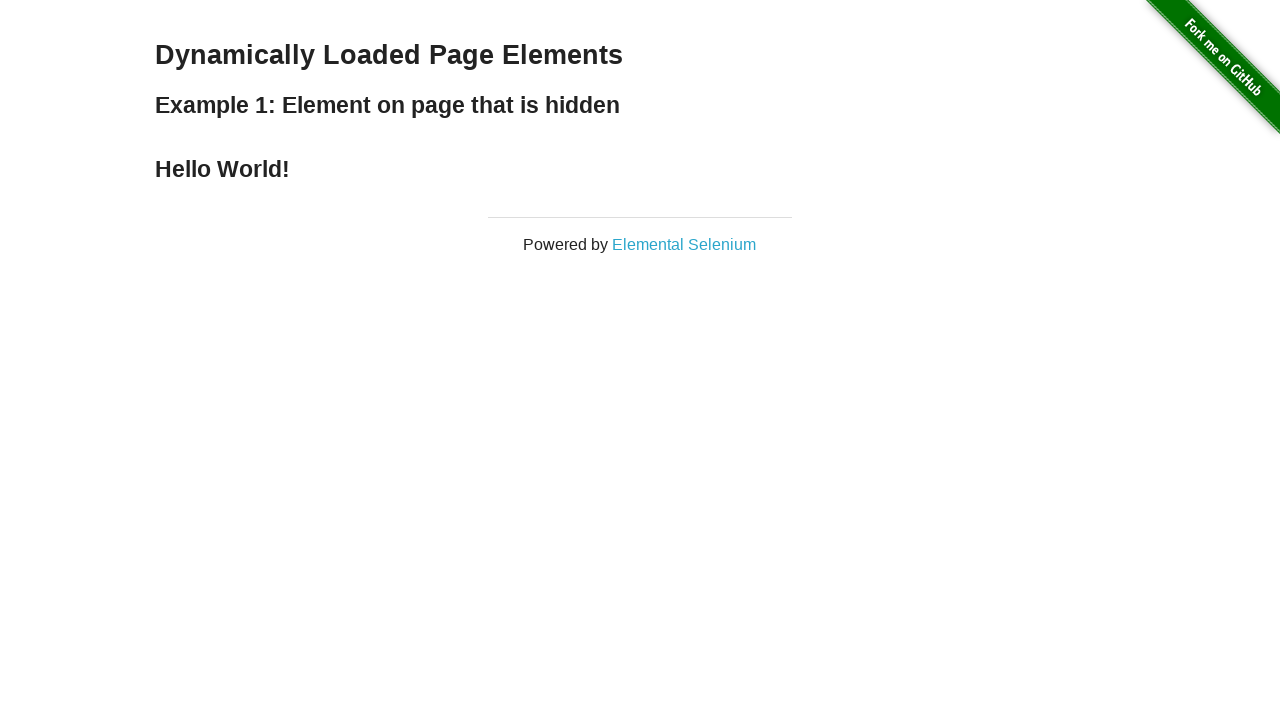

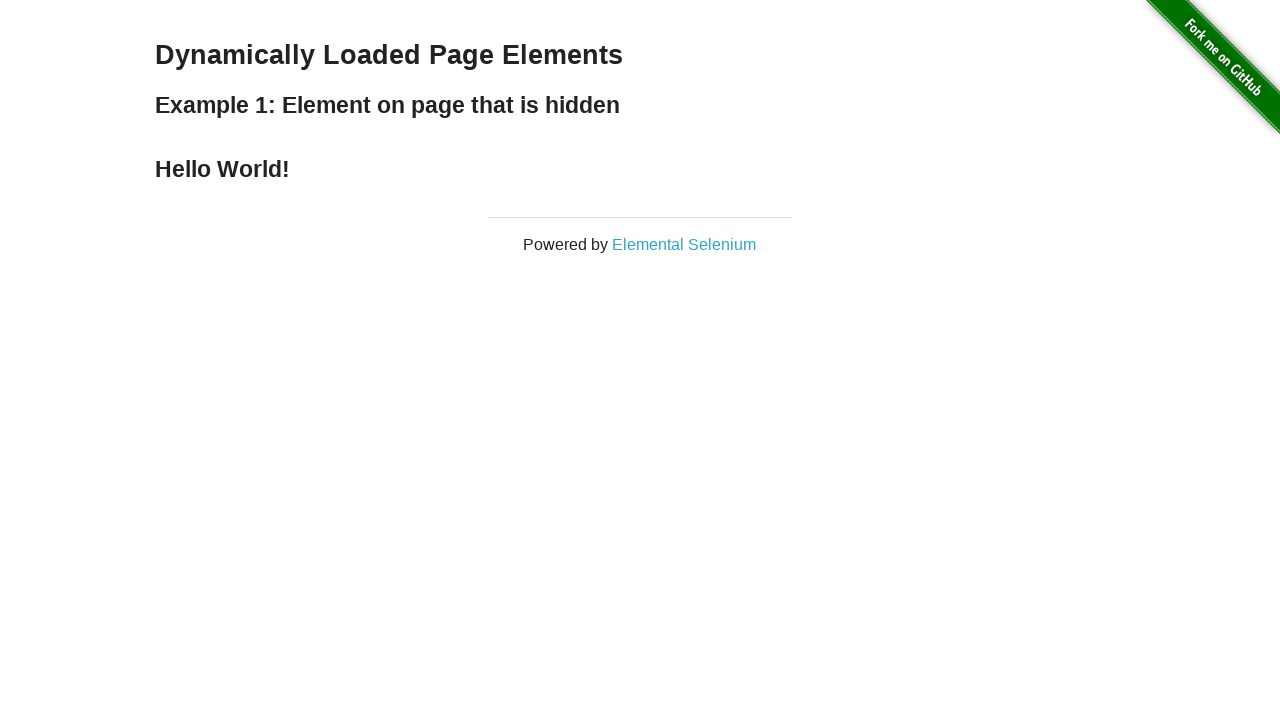